Tests finding a link by partial text (calculated mathematically), clicking it, filling out a multi-field form with personal information (first name, last name, city, country), and submitting the form.

Starting URL: http://suninjuly.github.io/find_link_text

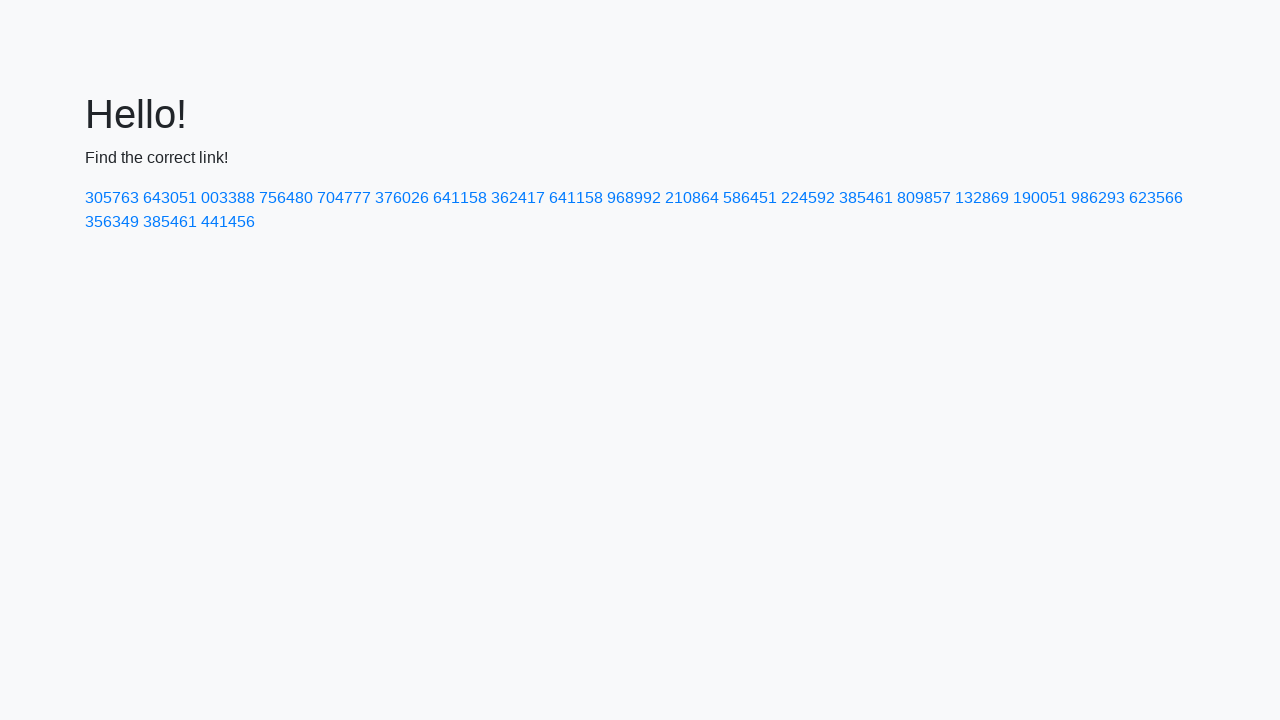

Clicked link with calculated text '224592' at (808, 198) on a:has-text('224592')
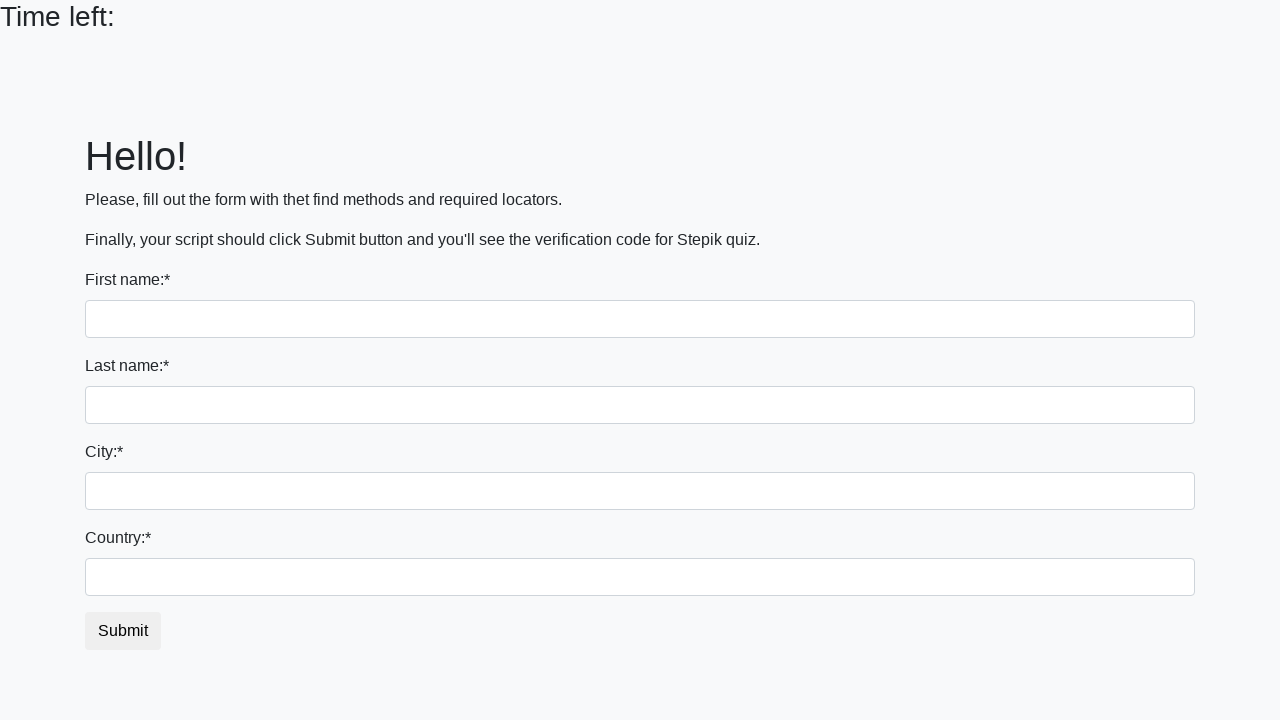

Filled first name field with 'Ivan' on input
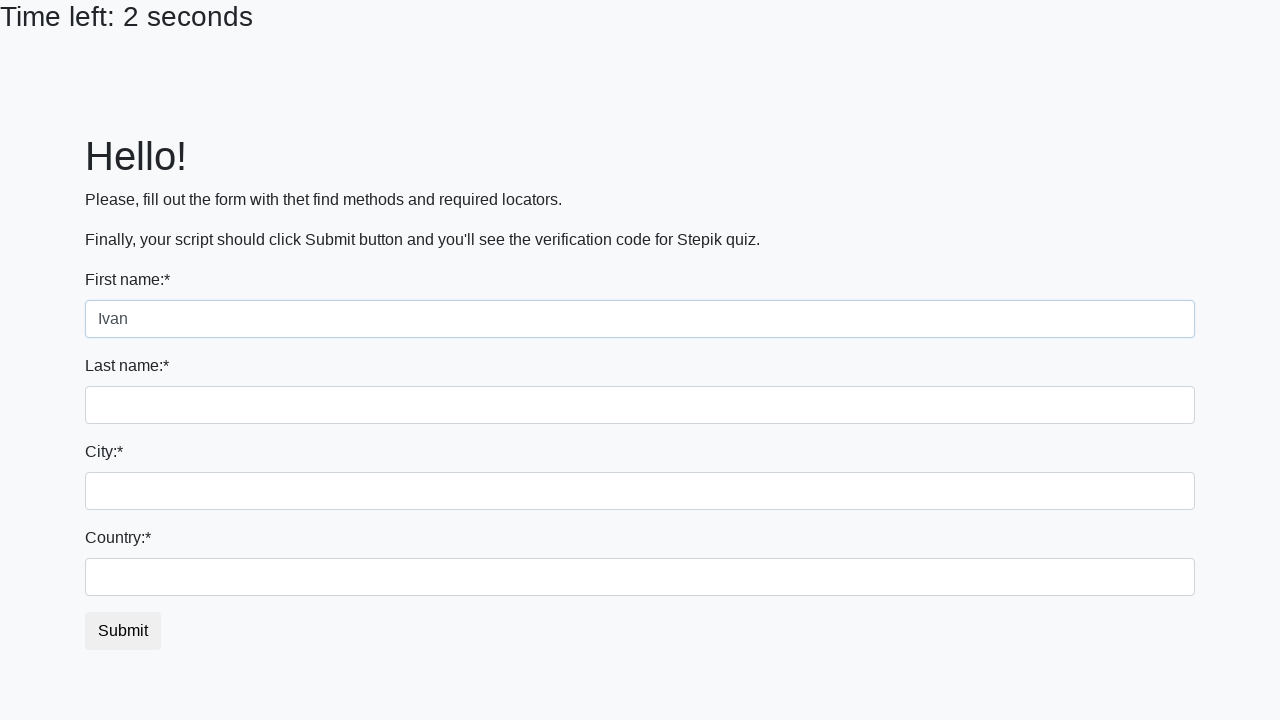

Filled last name field with 'Petrov' on input[name='last_name']
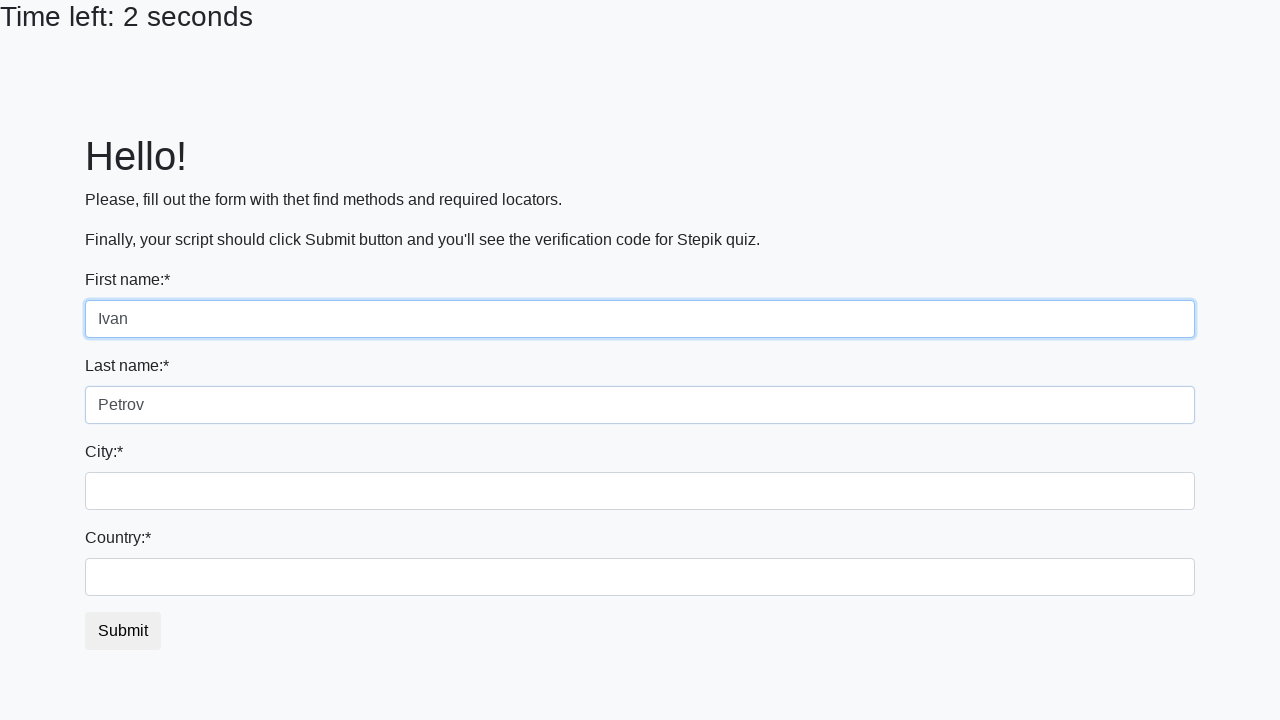

Filled city field with 'Smolensk' on .form-control.city
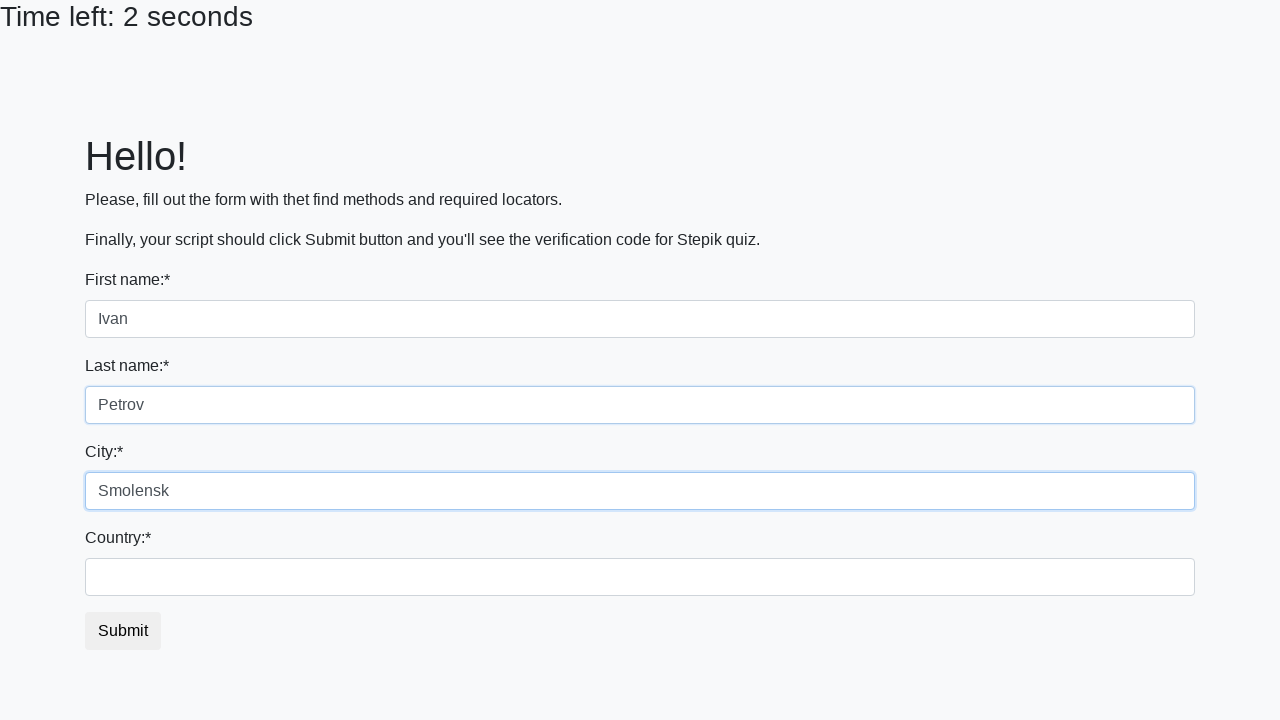

Filled country field with 'Russia' on #country
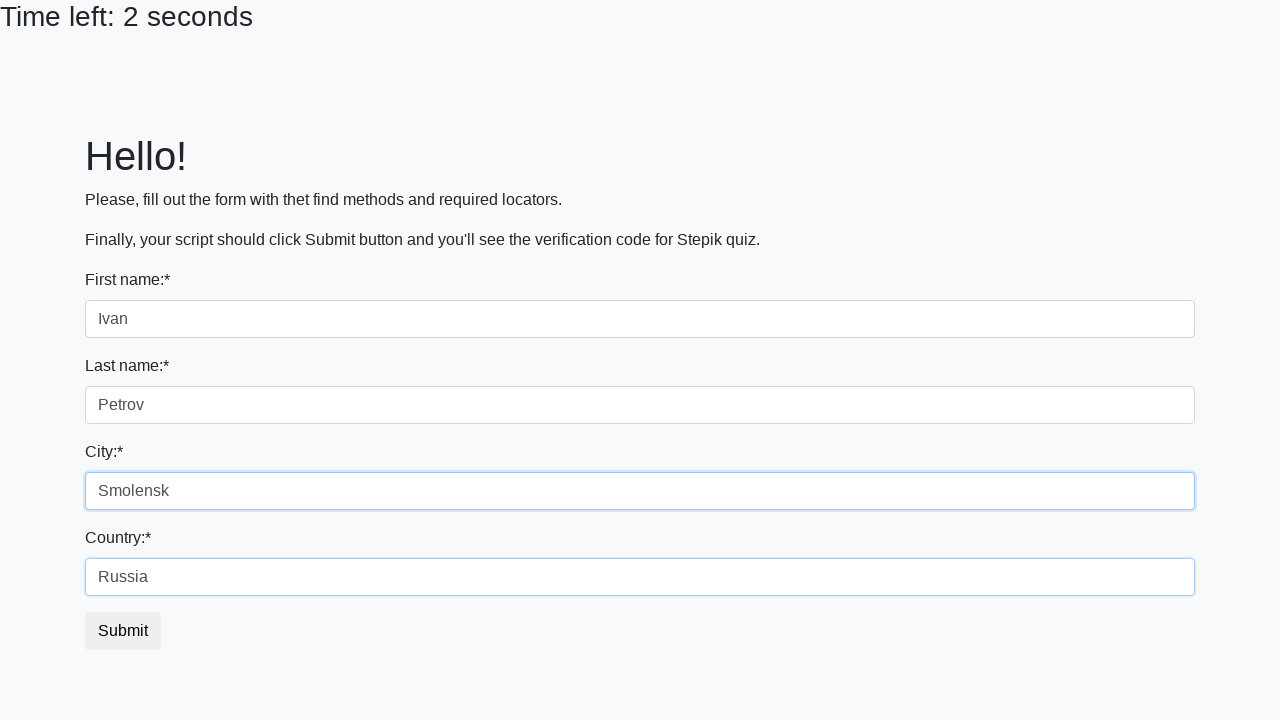

Clicked form submit button at (123, 631) on button.btn
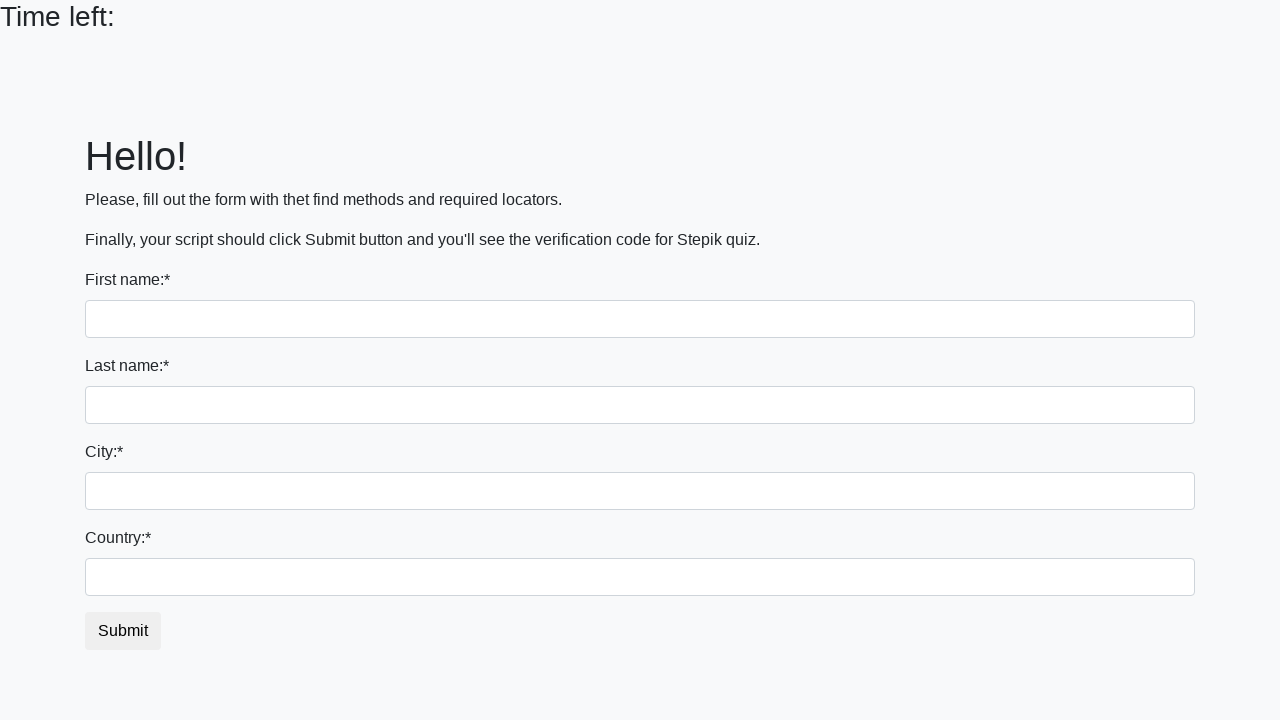

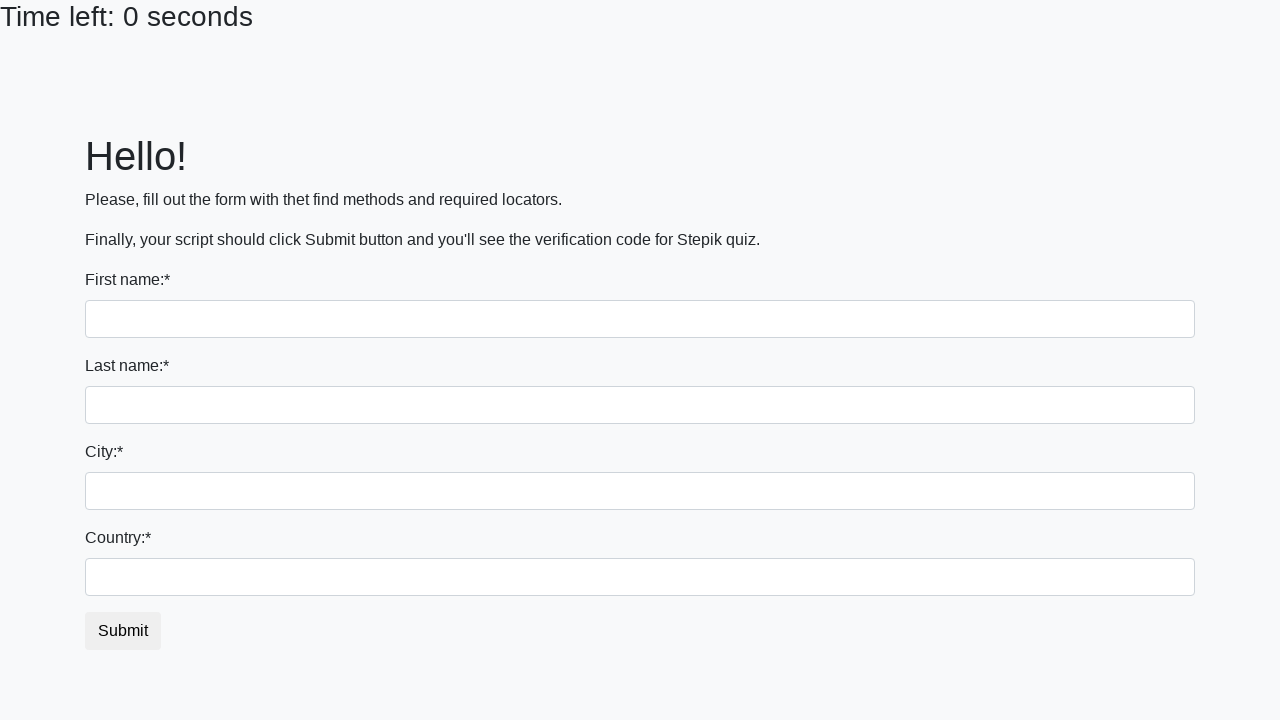